Tests purchasing the same product (Samsung Galaxy S6) three times, adding each to cart, then completing checkout with customer and payment details

Starting URL: https://www.demoblaze.com/

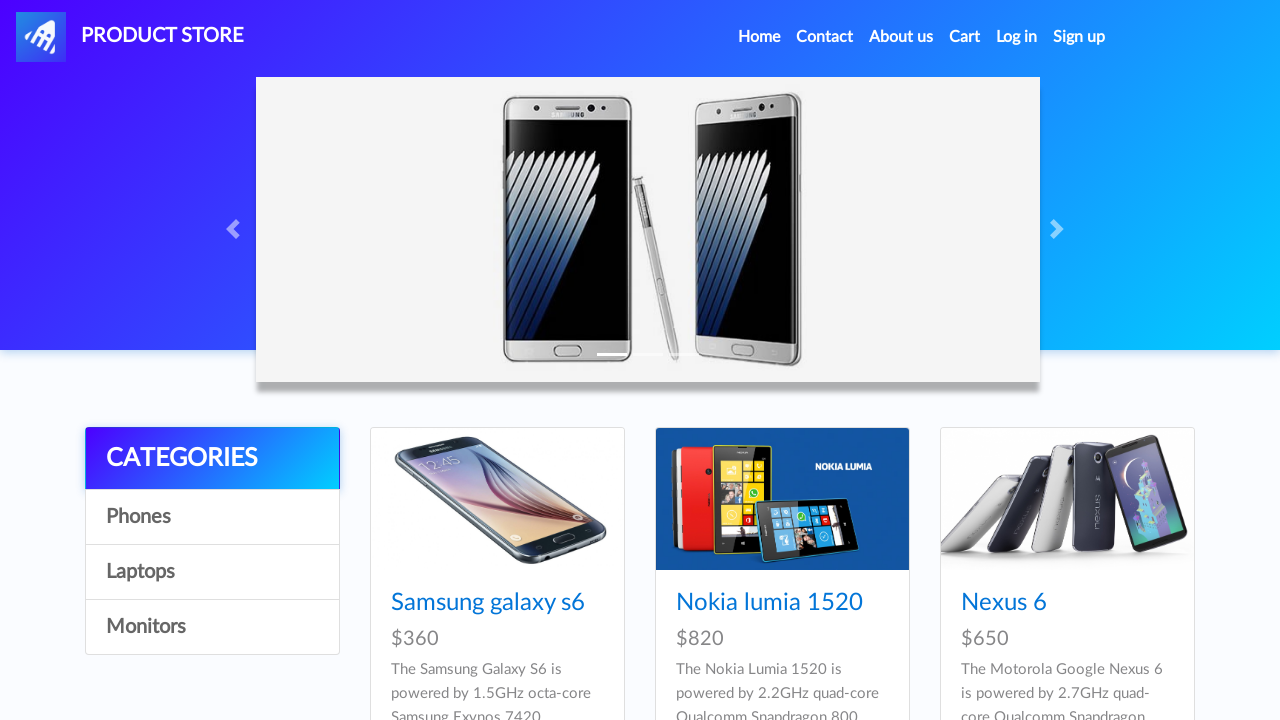

Samsung Galaxy S6 product link is available
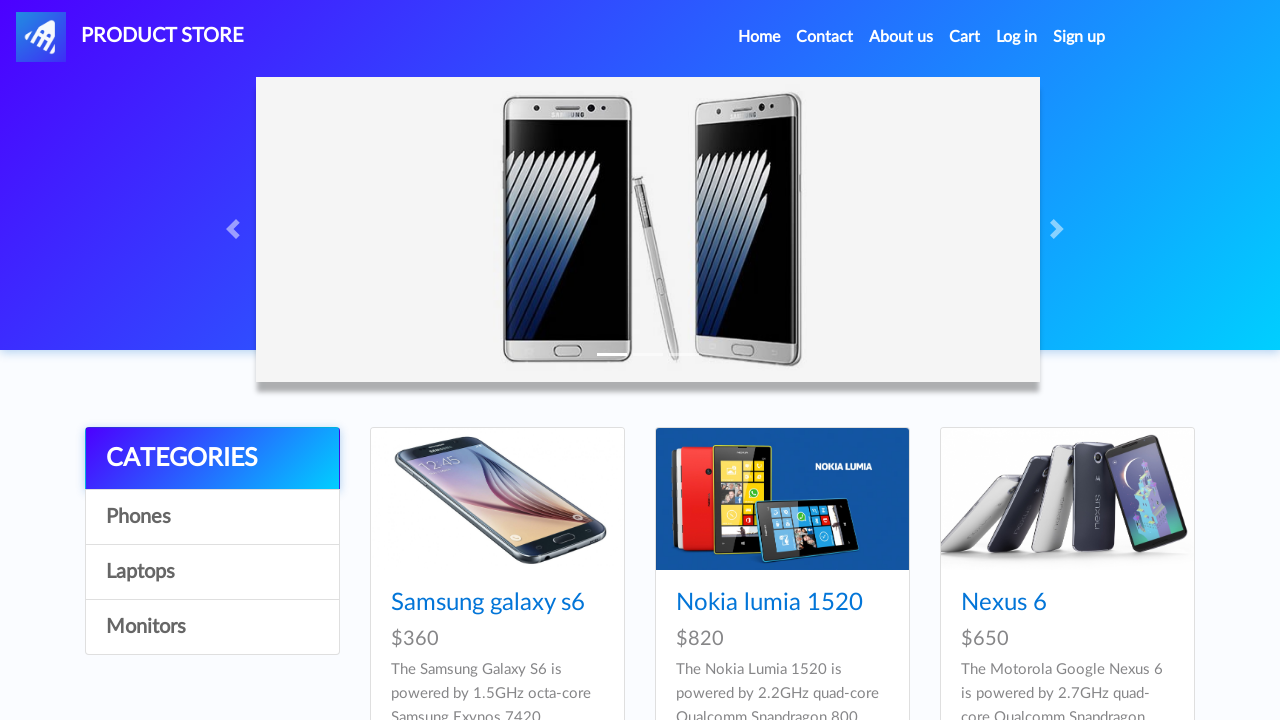

Clicked on Samsung Galaxy S6 product link at (488, 603) on xpath=//a[text()='Samsung galaxy s6']
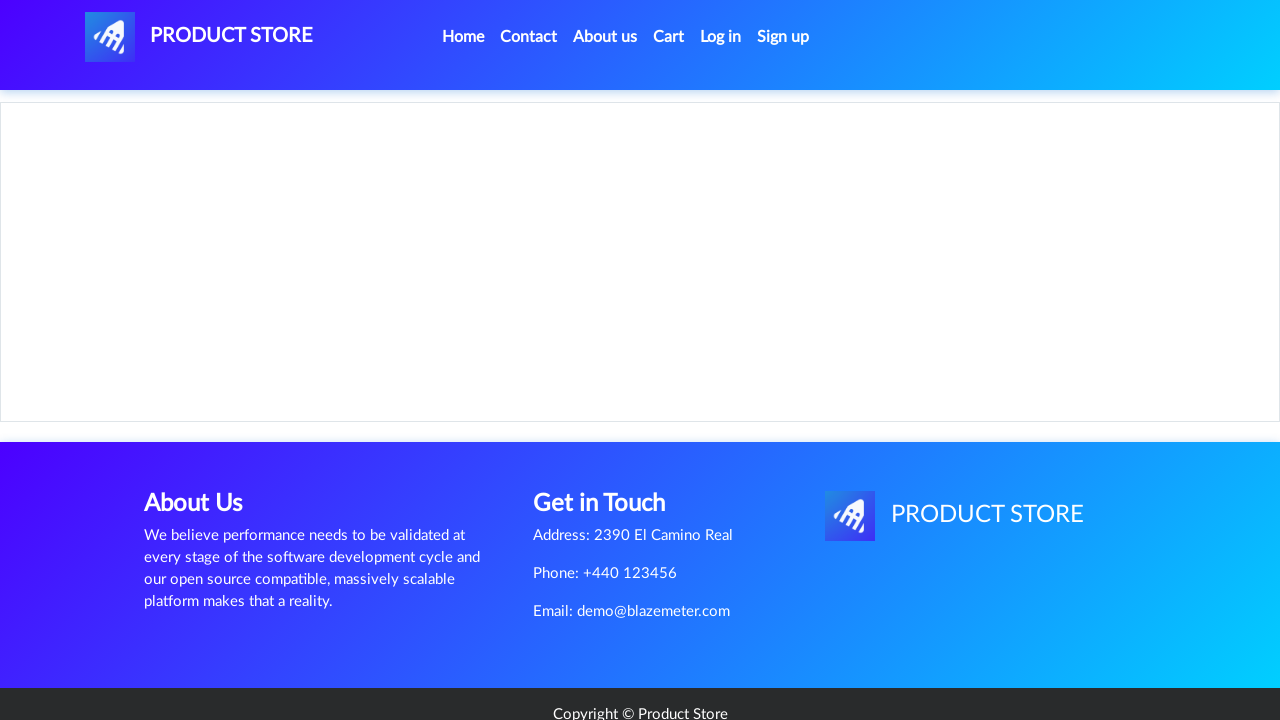

Add to cart button is available (first time)
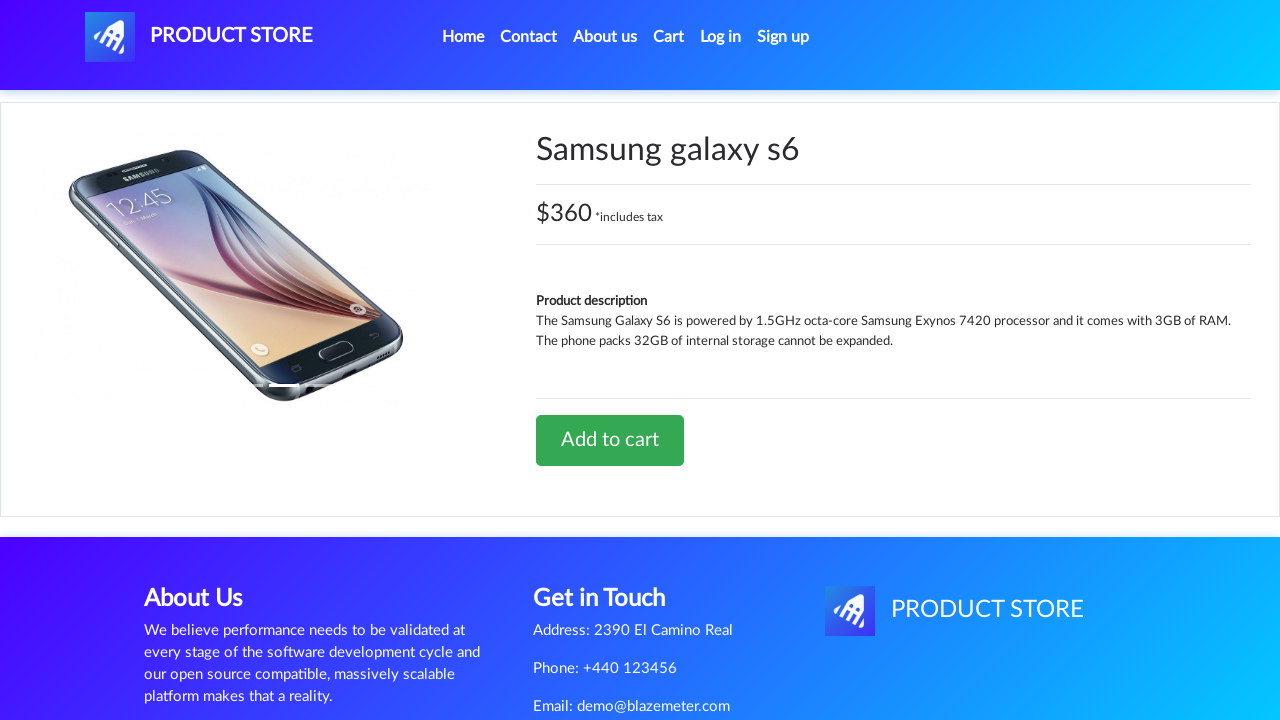

Clicked Add to cart button (first time) at (610, 440) on xpath=//a[text()='Add to cart']
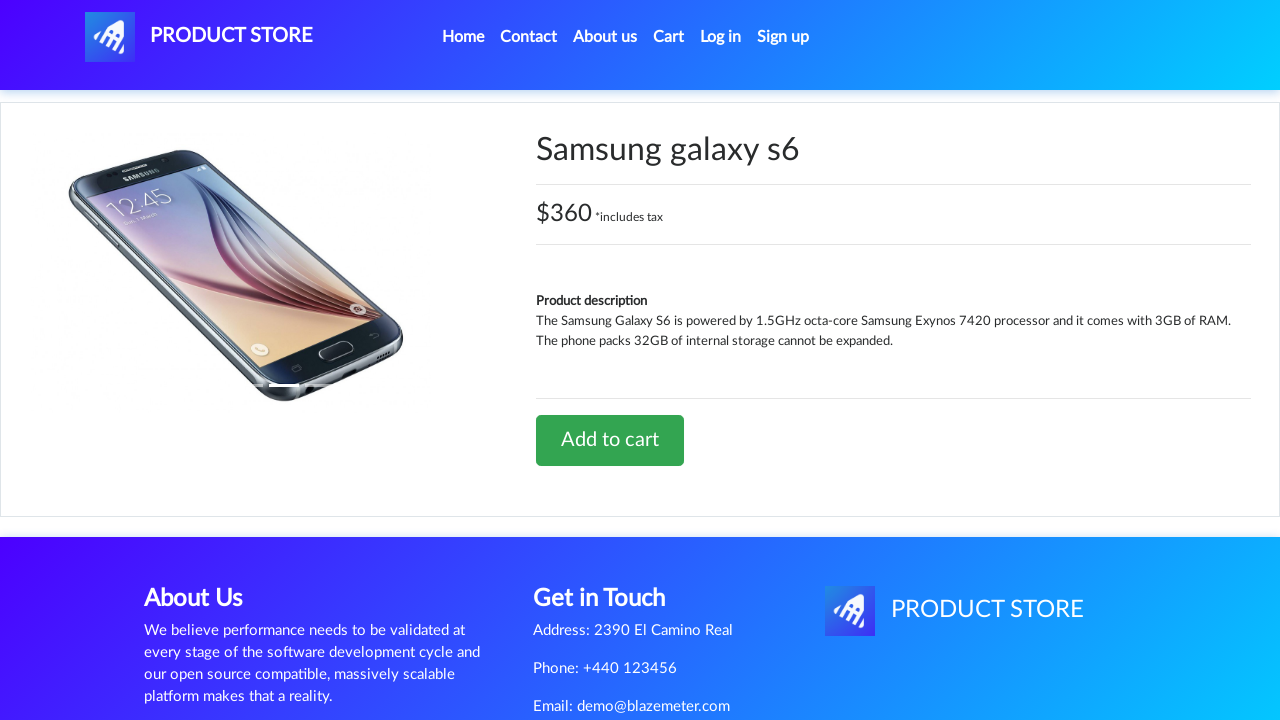

Accepted confirmation dialog (first item added to cart)
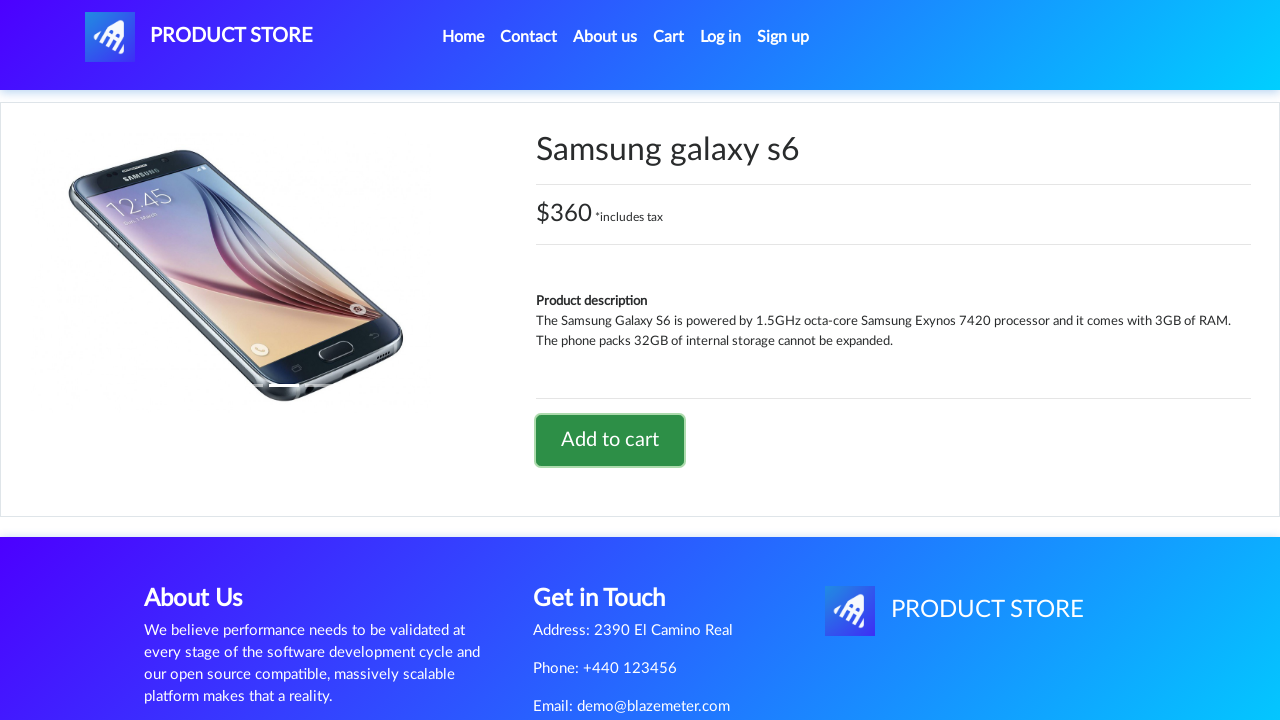

Add to cart button is available (second time)
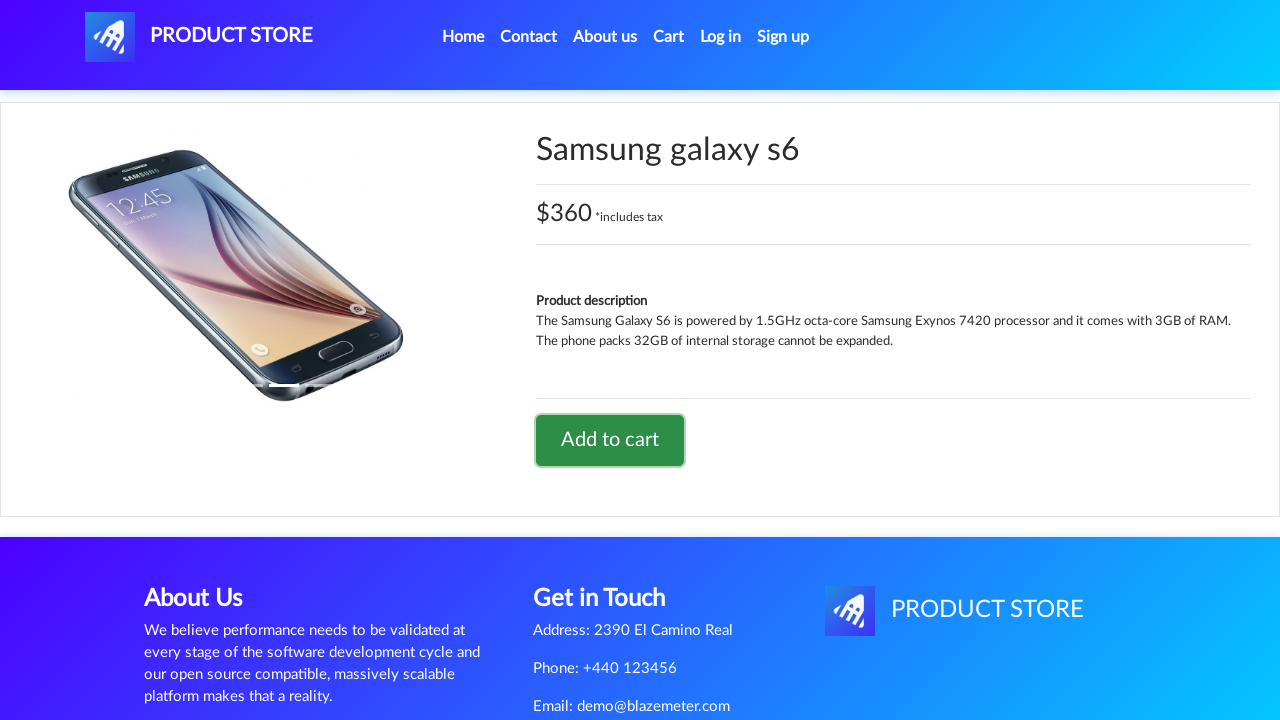

Clicked Add to cart button (second time) at (610, 440) on xpath=//a[text()='Add to cart']
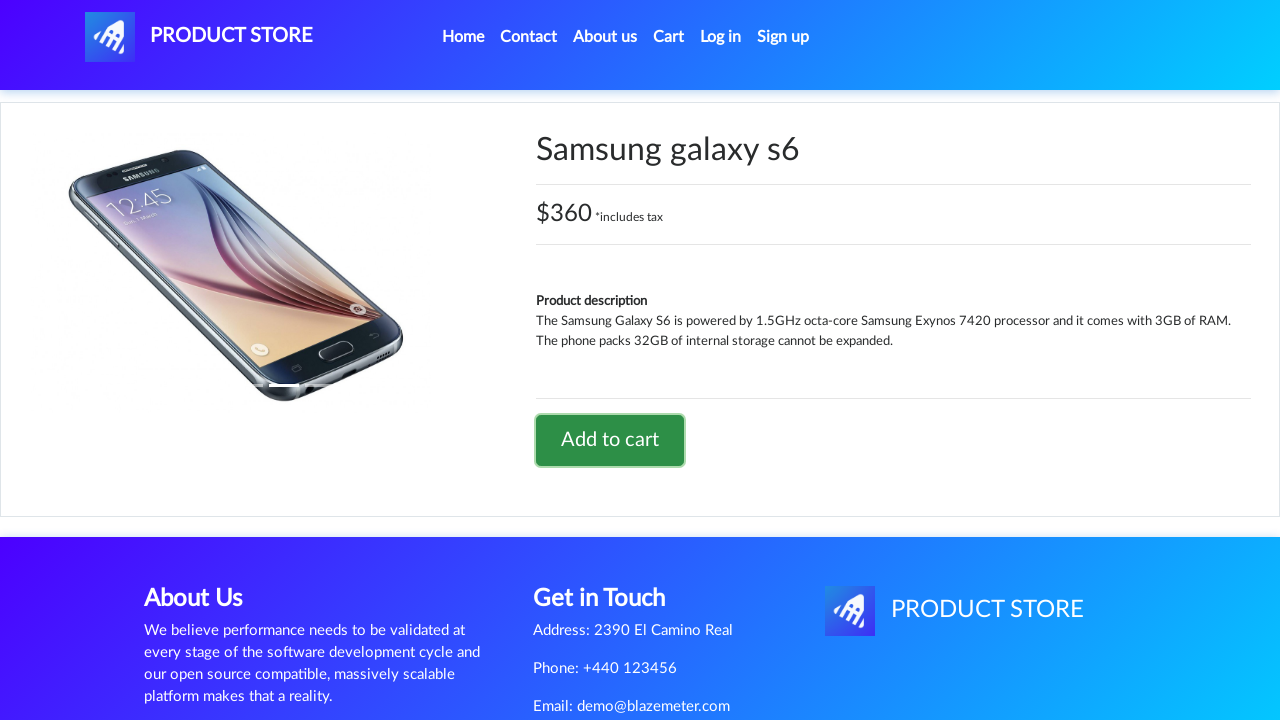

Add to cart button is available (third time)
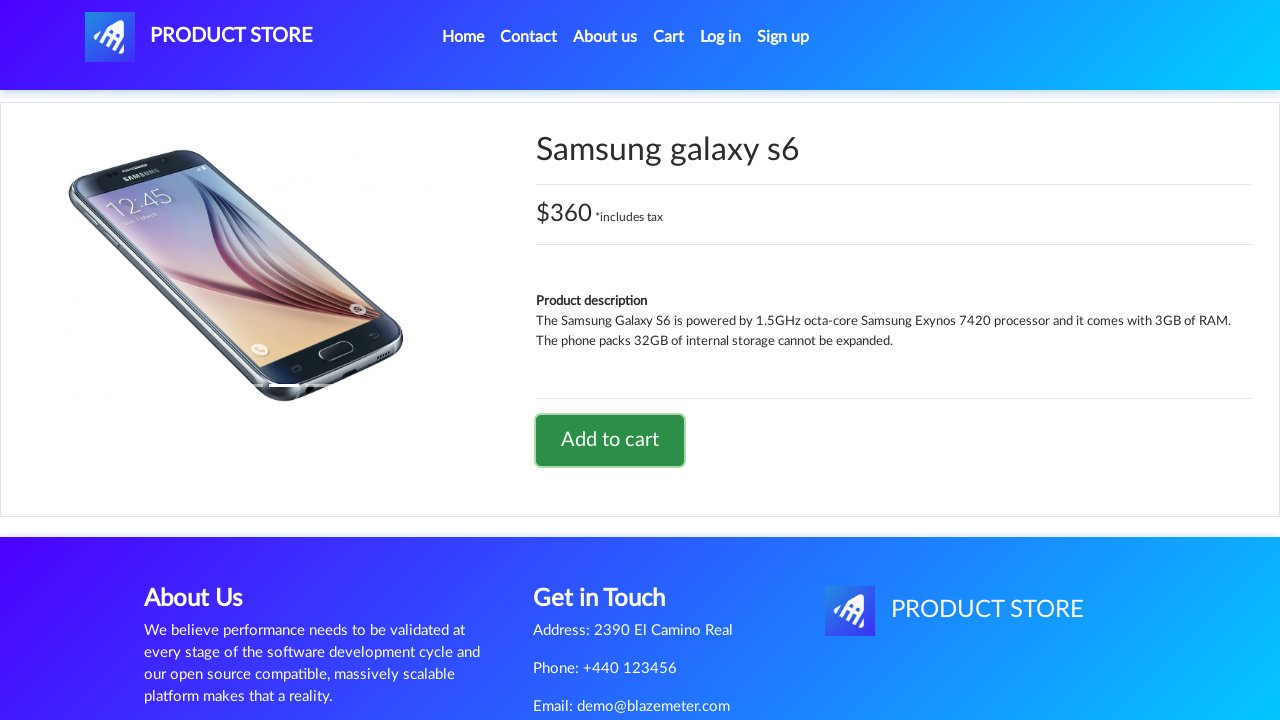

Clicked Add to cart button (third time) at (610, 440) on xpath=//a[text()='Add to cart']
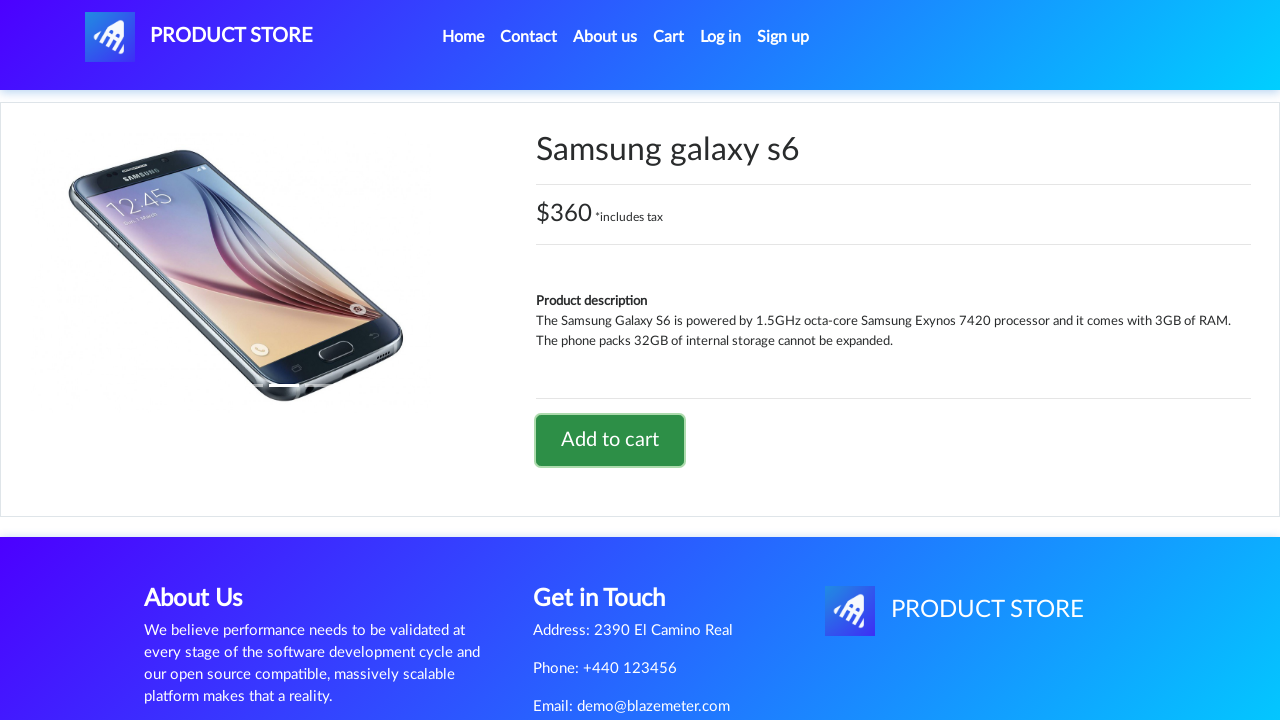

Cart link is available
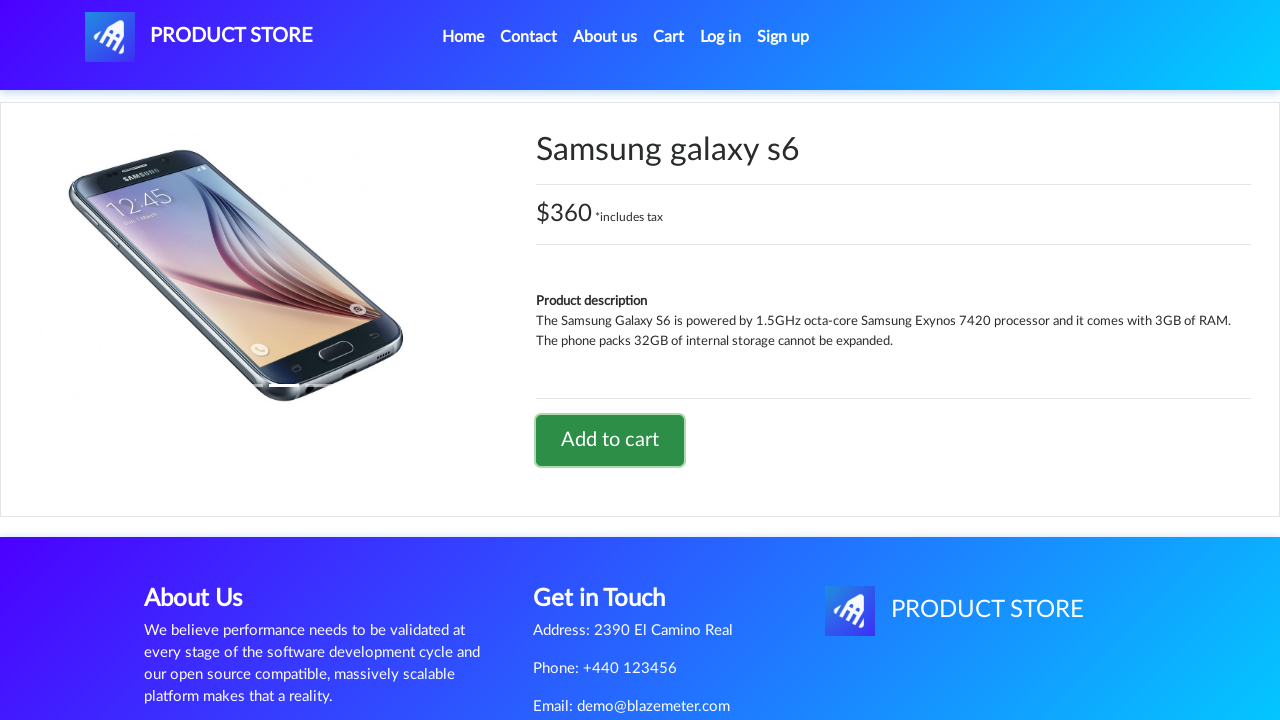

Clicked Cart link to view cart with three Samsung Galaxy S6 items at (669, 37) on xpath=//a[text()='Cart']
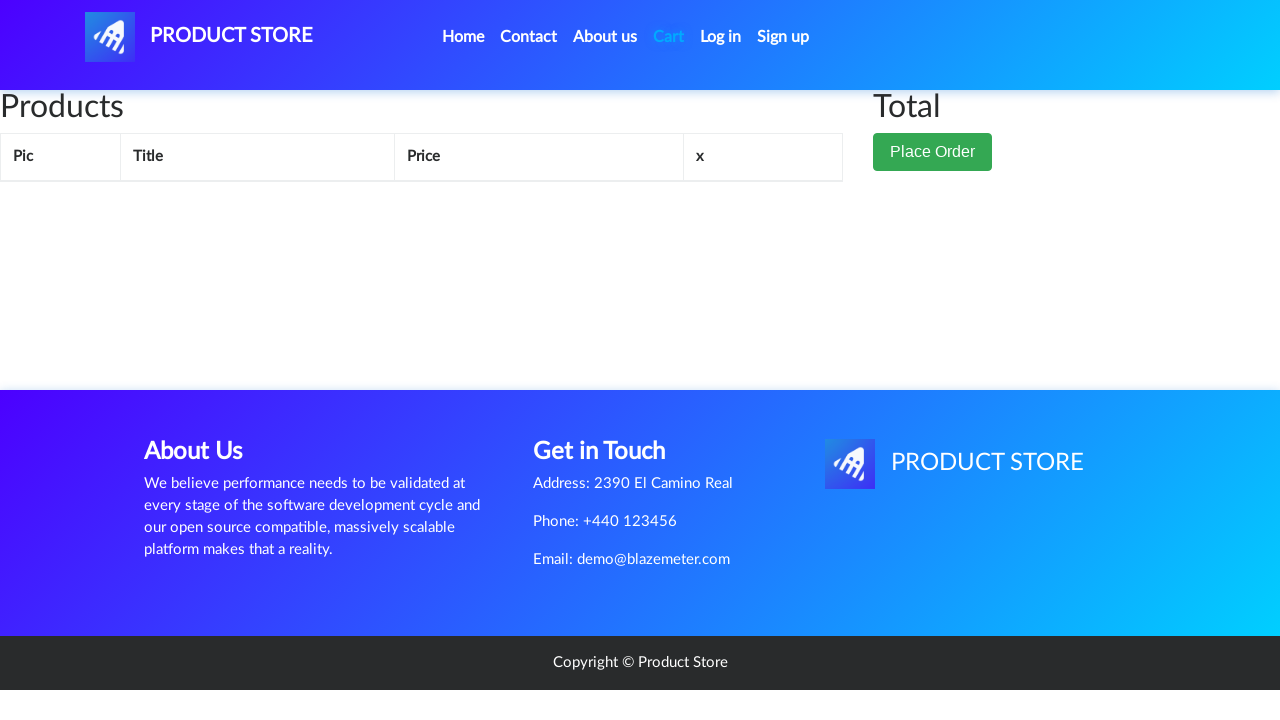

Place Order button is available
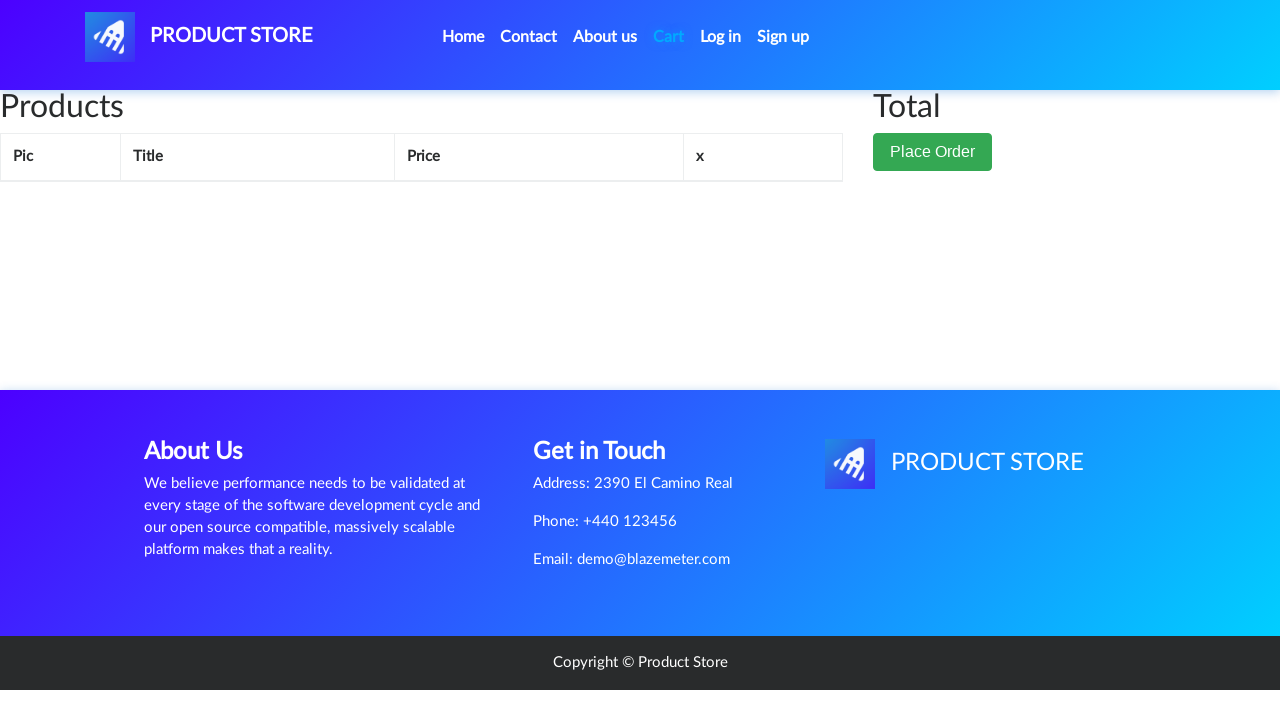

Clicked Place Order button at (933, 191) on button.btn-success
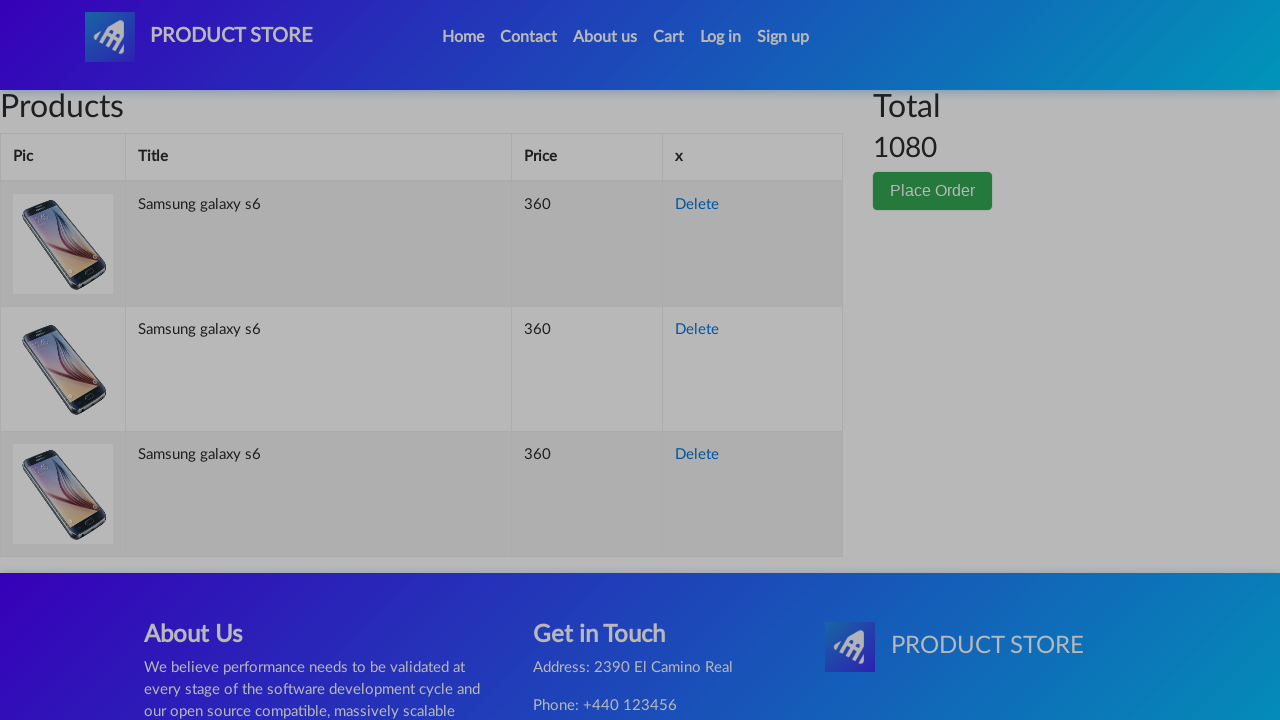

Order form with customer details fields is loaded
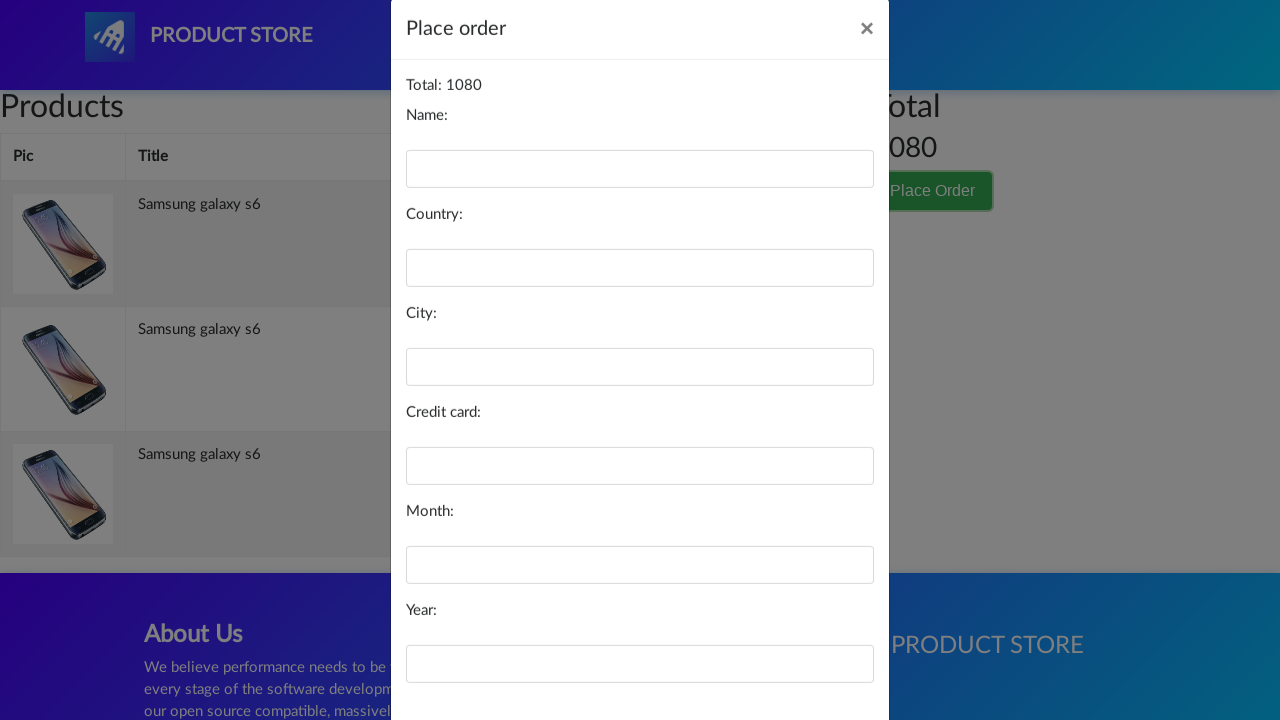

Filled Name field with 'Michael Thompson' on //label[text()='Name:']/following-sibling::input
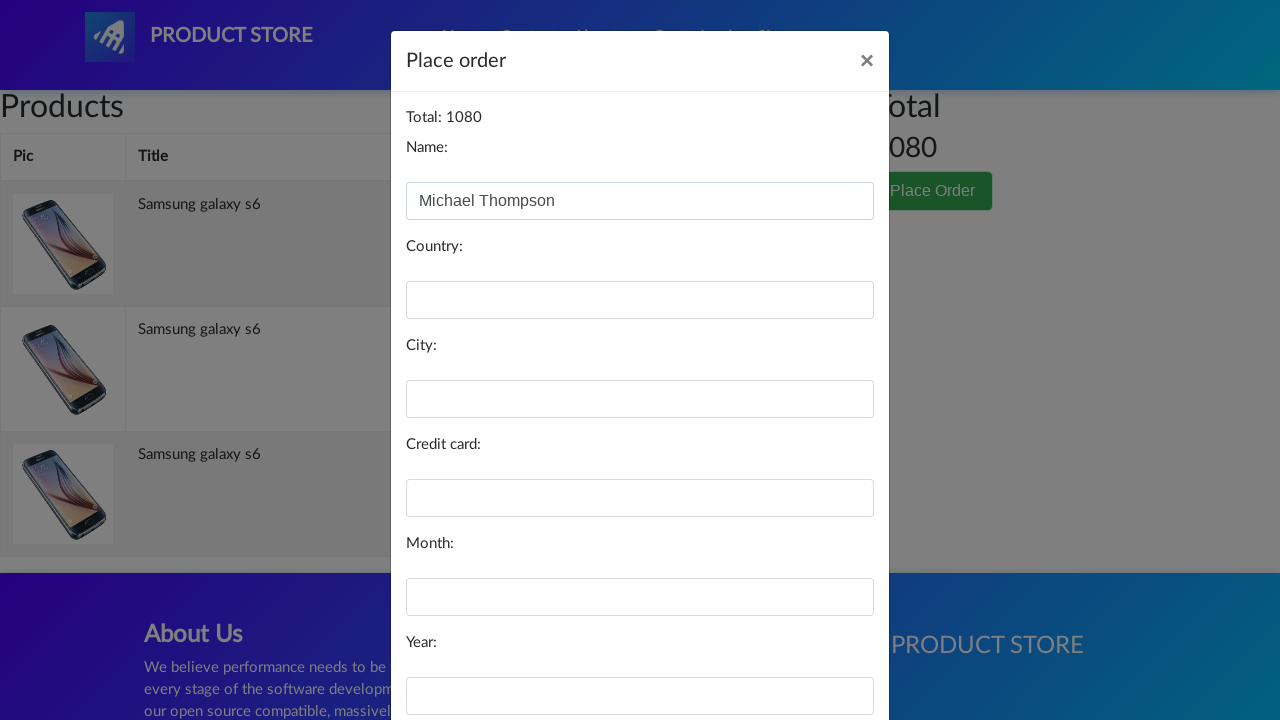

Filled Country field with 'United States' on //label[text()='Country:']/following-sibling::input
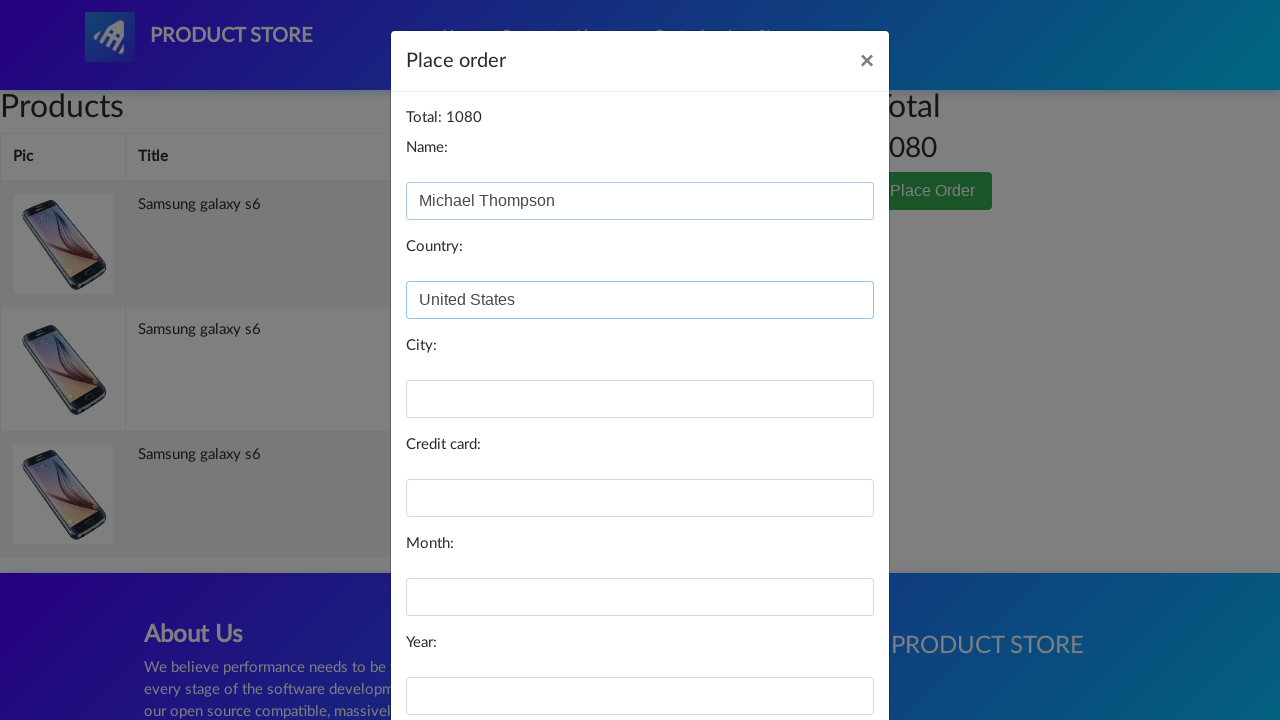

Filled City field with 'Chicago' on //label[text()='City:']/following-sibling::input
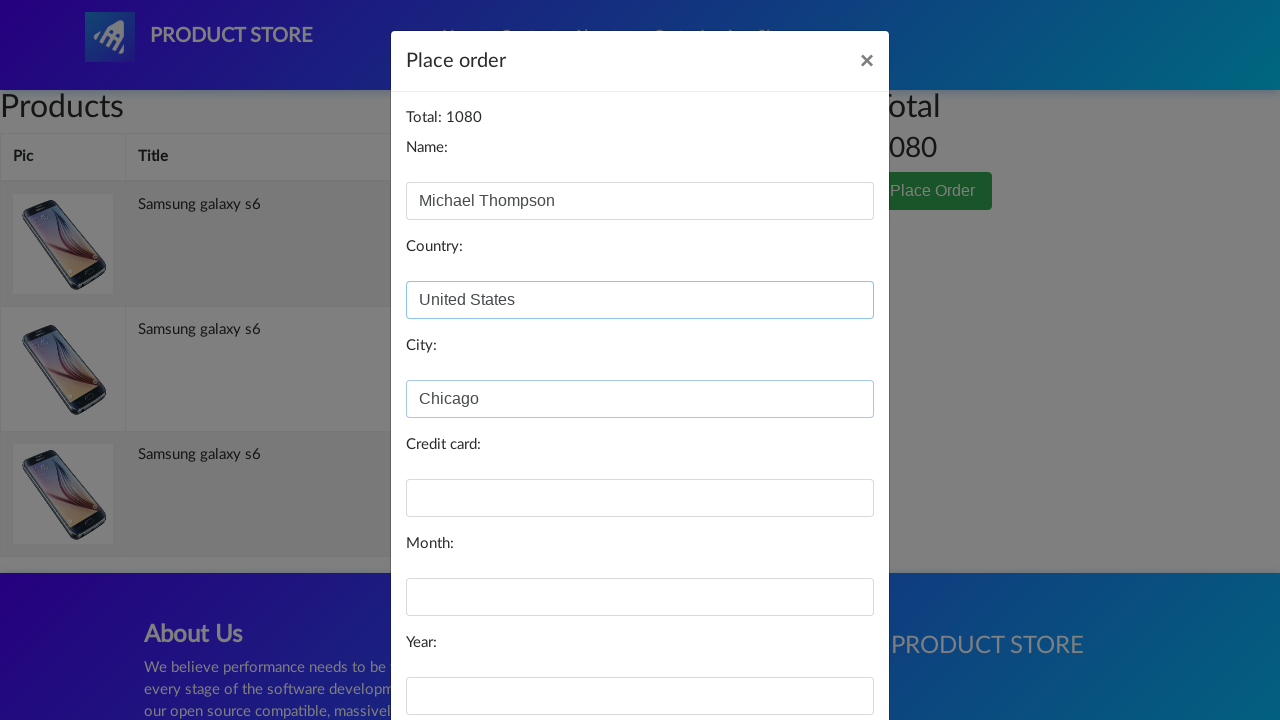

Filled Credit card field with card number on //label[text()='Credit card:']/following-sibling::input
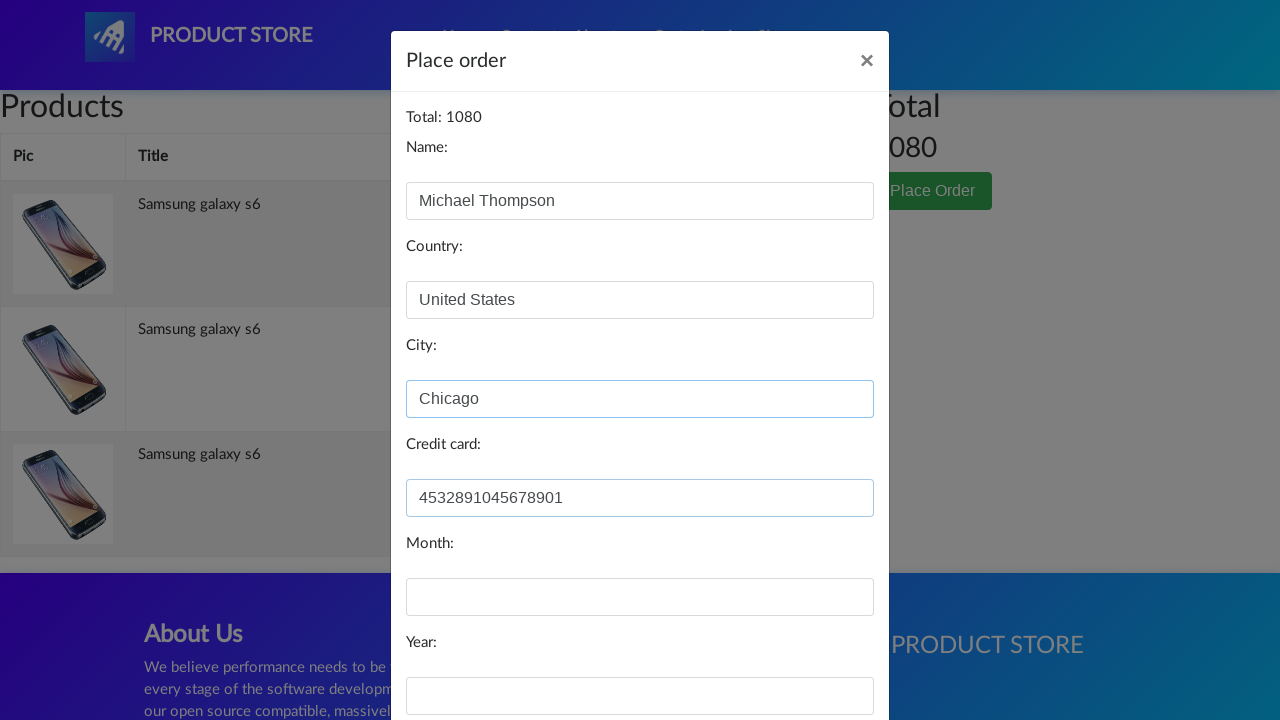

Filled Month field with '08' on //label[text()='Month:']/following-sibling::input
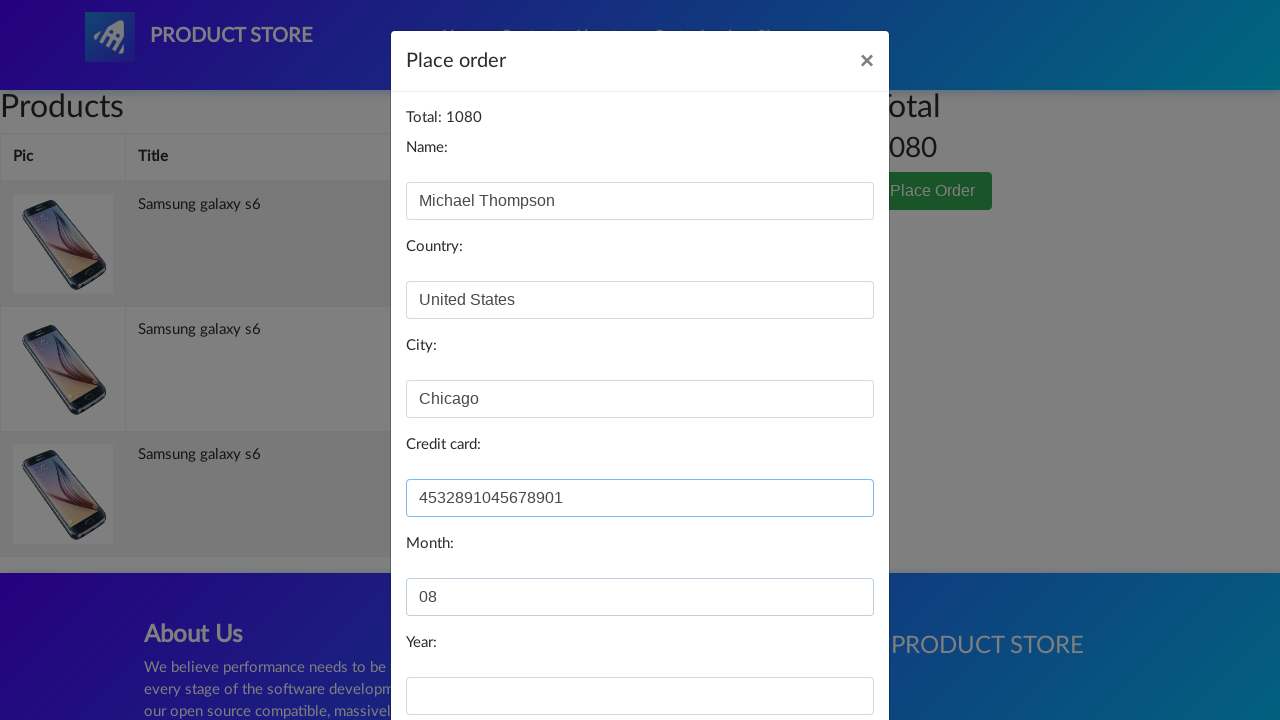

Filled Year field with '2026' on //label[text()='Year:']/following-sibling::input
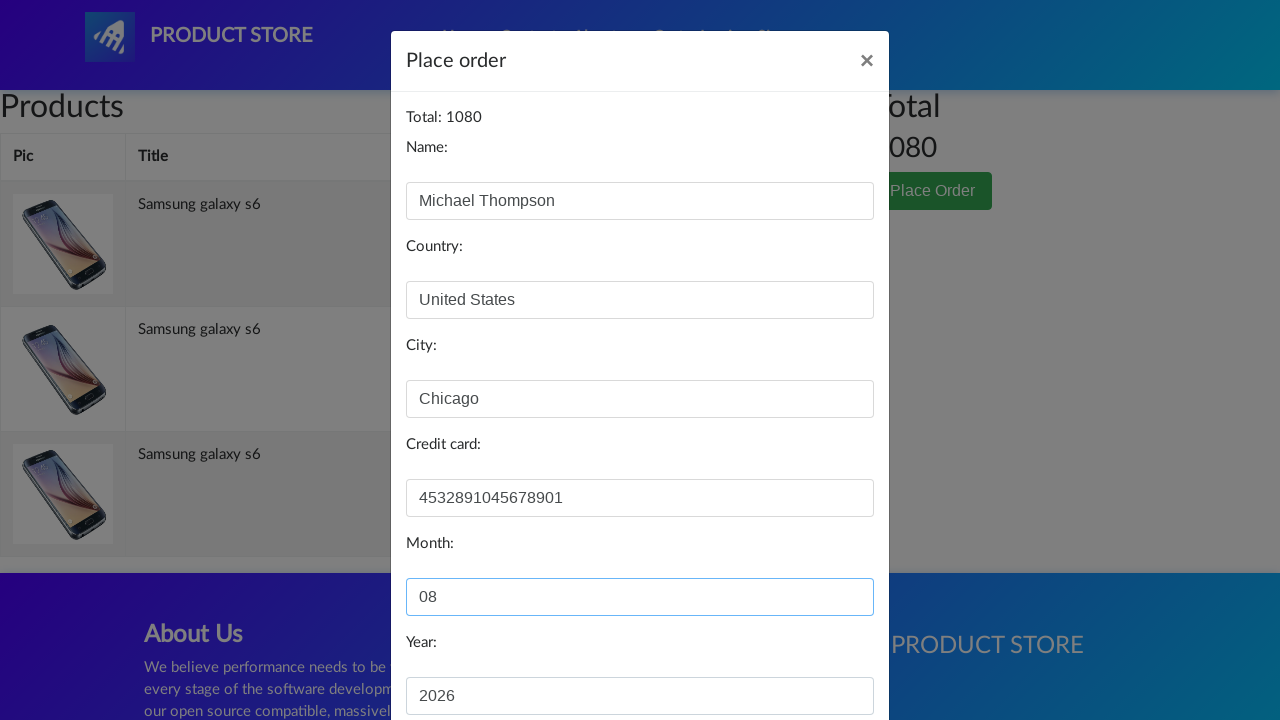

Clicked Purchase button to complete checkout at (823, 655) on xpath=//button[text()='Purchase']
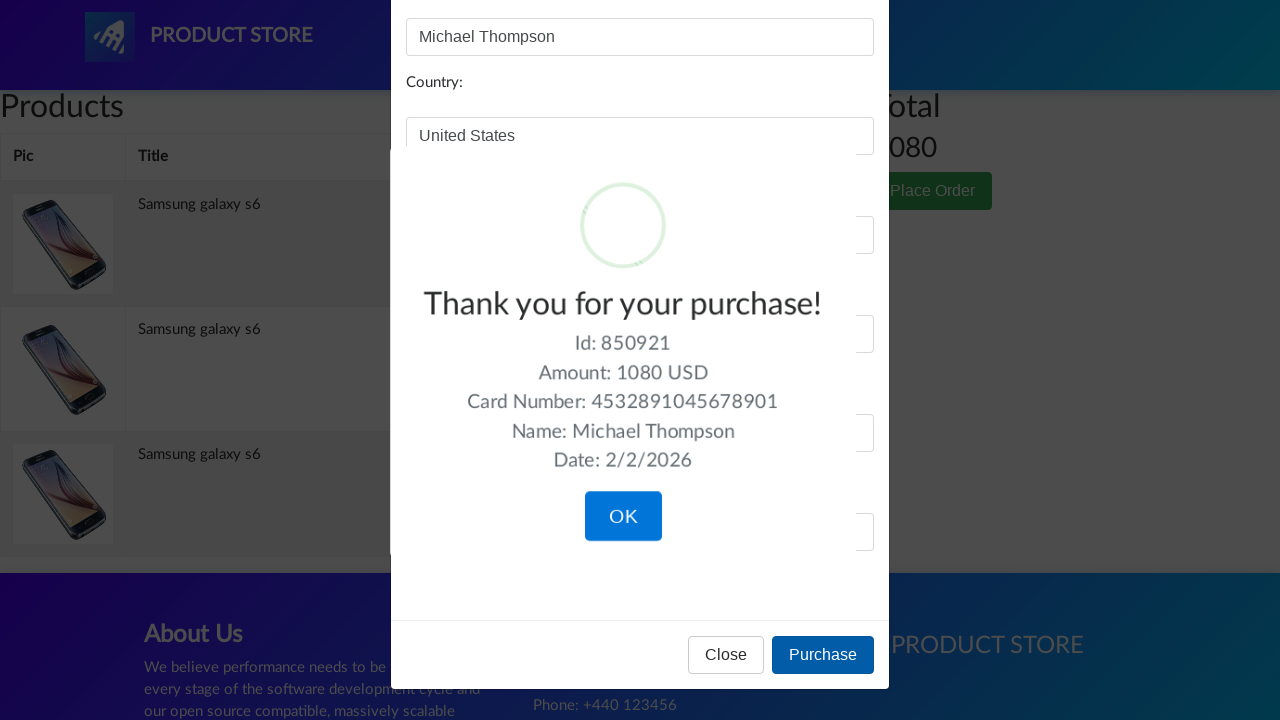

Purchase confirmation message appeared - order completed successfully
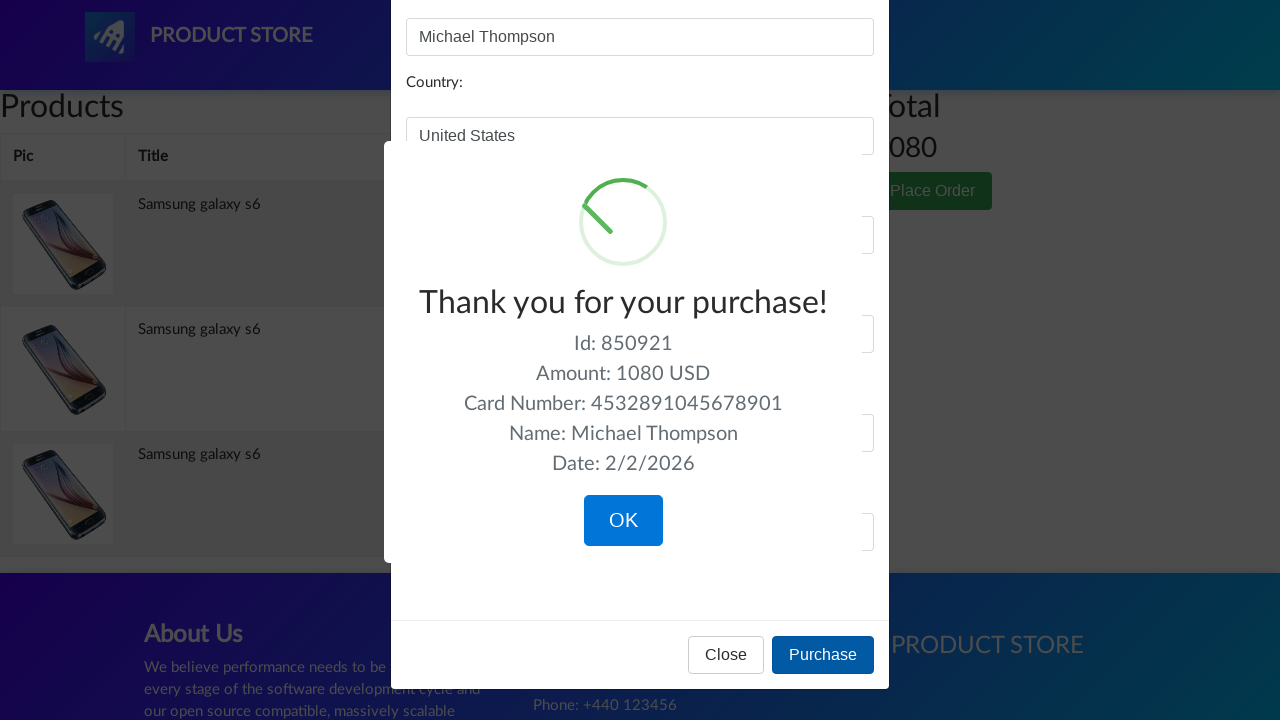

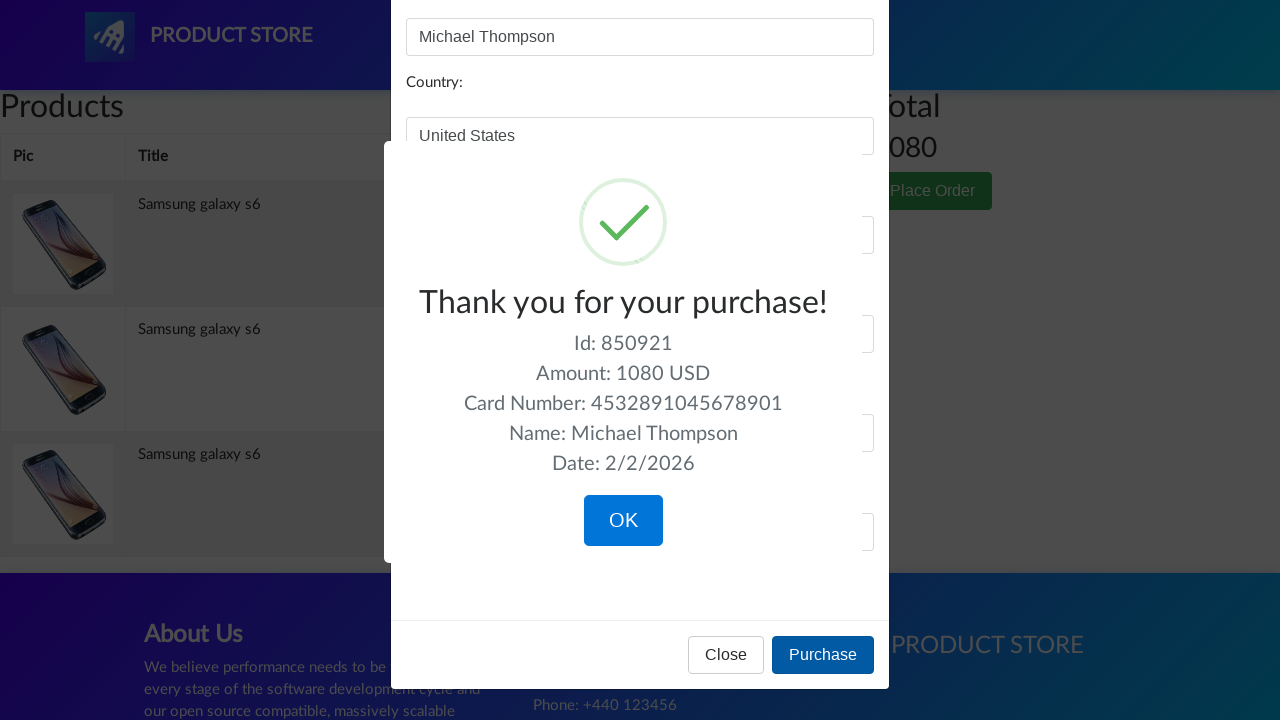